Tests an explicit wait scenario where the script waits for a price element to show "100", clicks a book button, performs a mathematical calculation based on a displayed value, fills in the answer, and submits the form to receive an alert response.

Starting URL: http://suninjuly.github.io/explicit_wait2.html

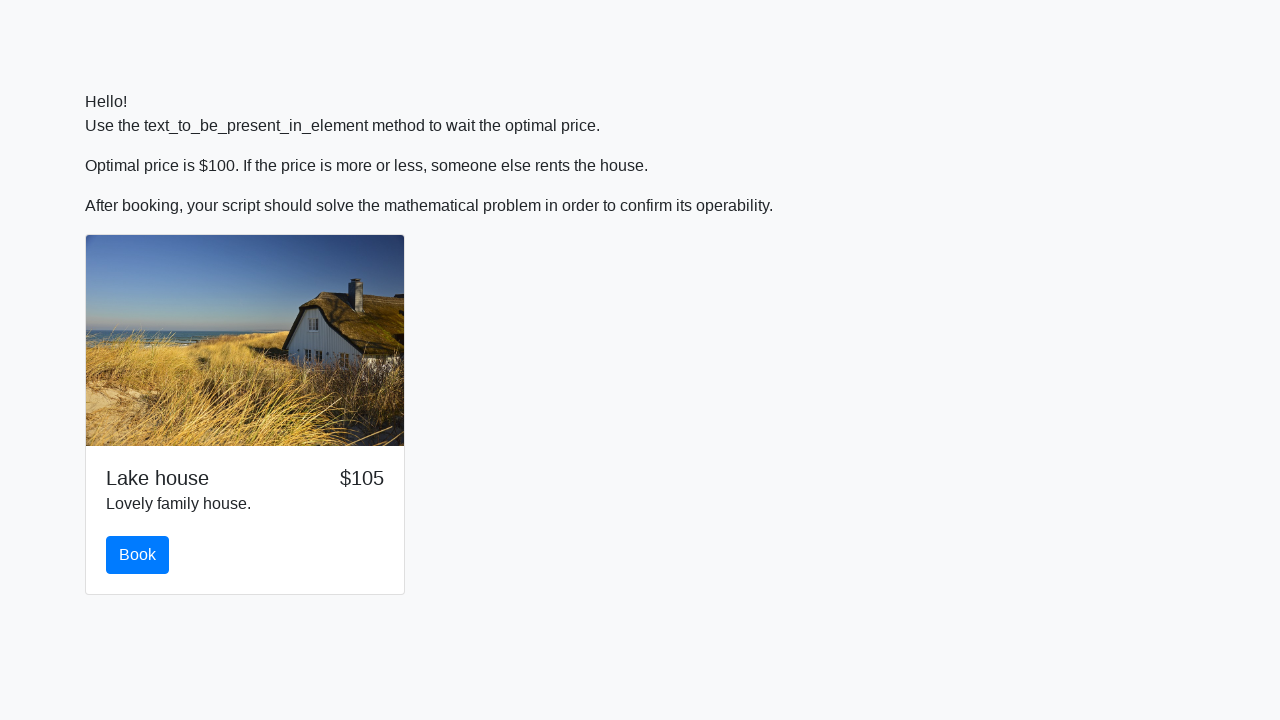

Waited for price element to display '100'
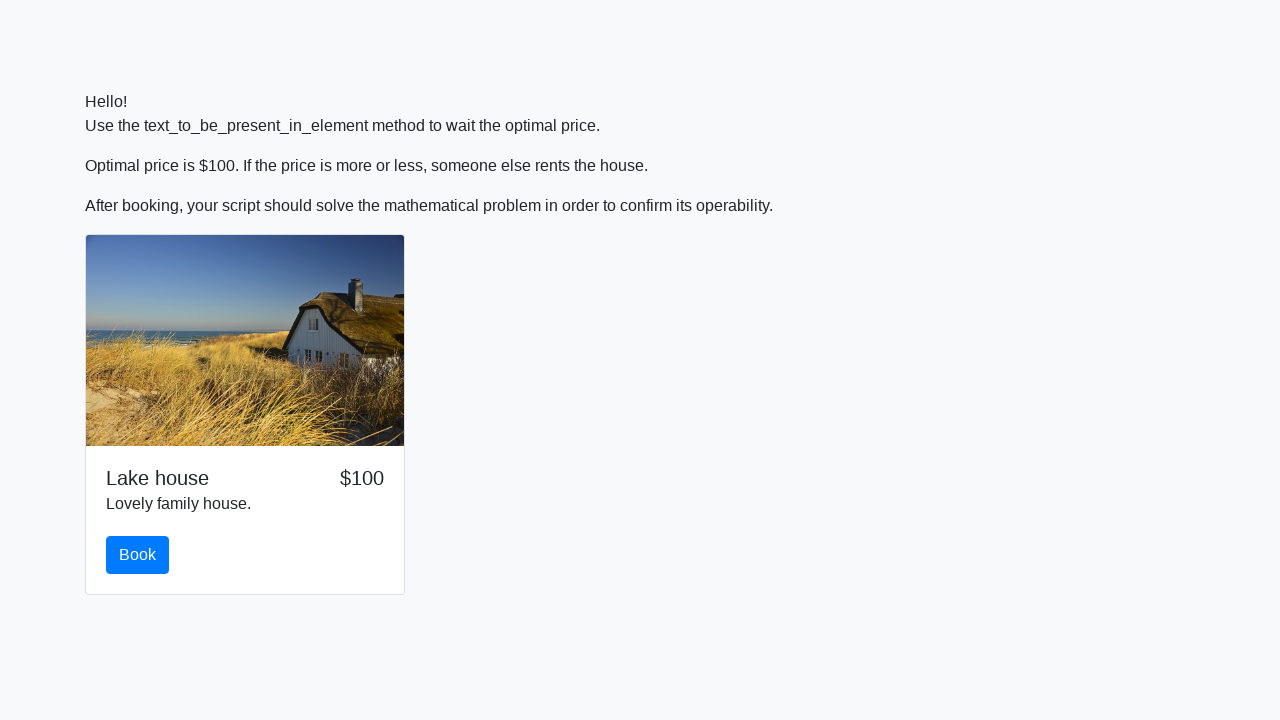

Clicked the book button at (138, 555) on #book
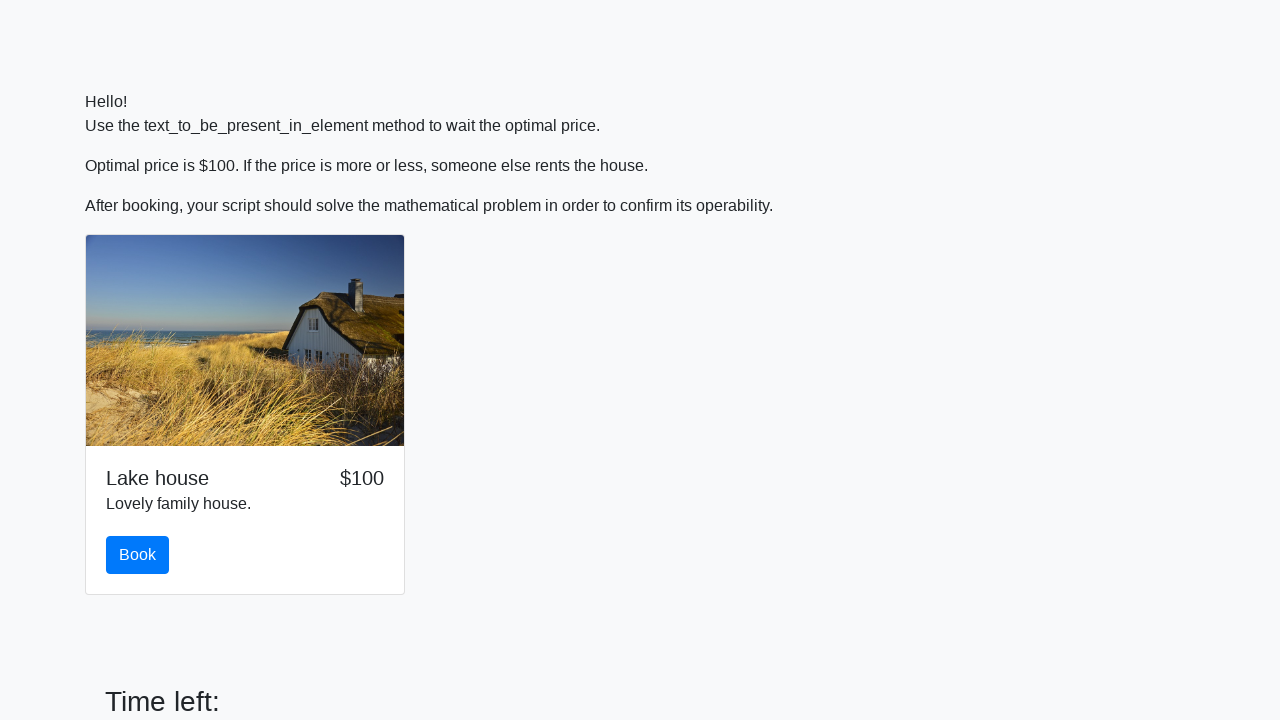

Waited for input_value element to become visible
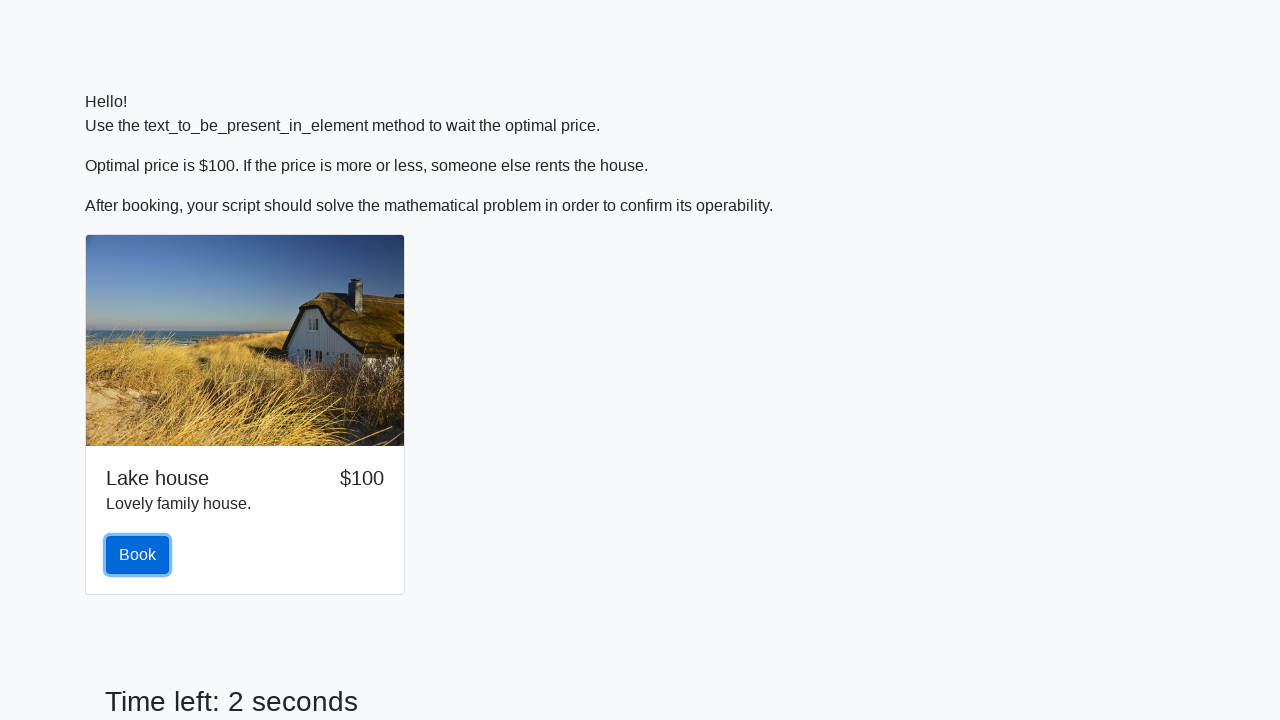

Retrieved input value: 457
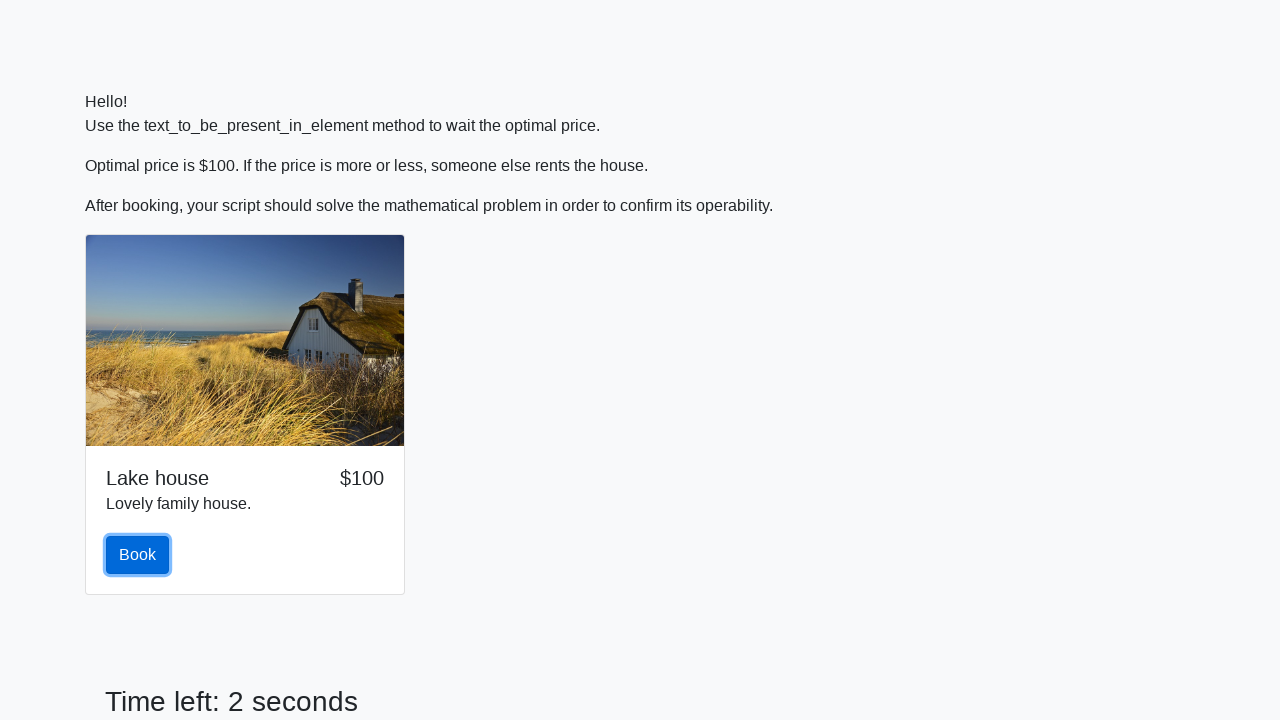

Calculated answer using formula: 2.479723091474396
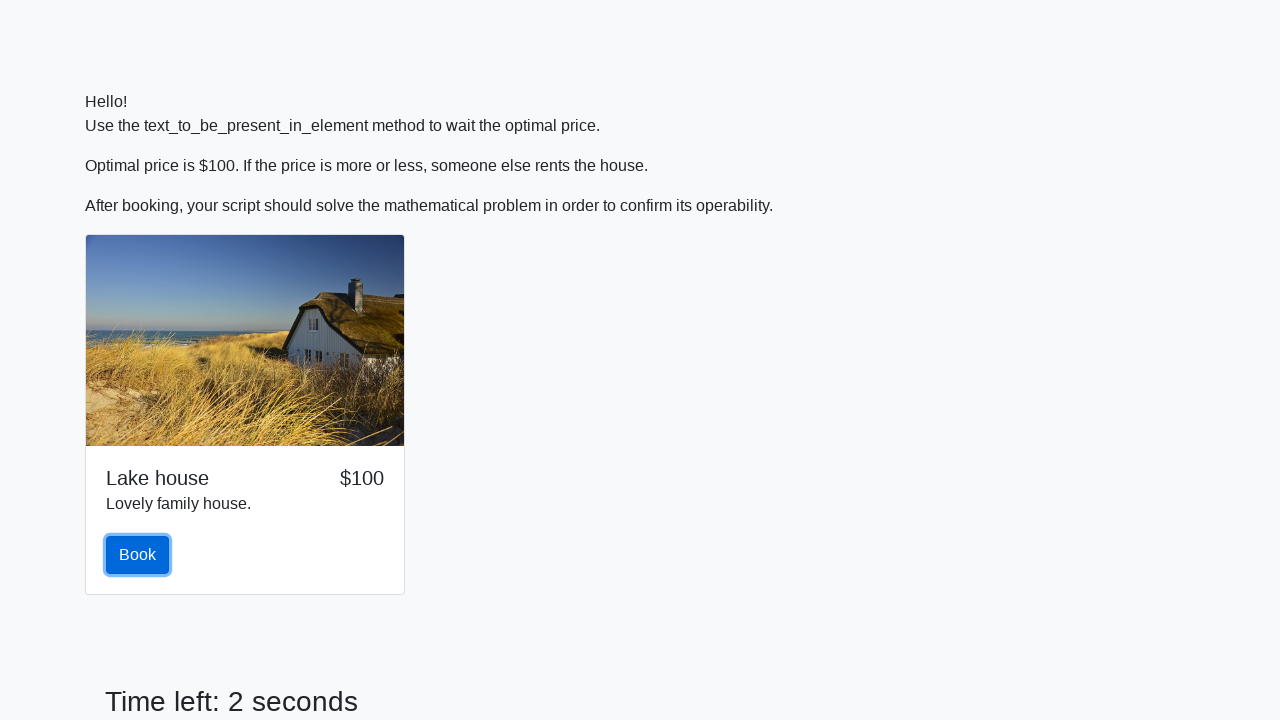

Filled answer field with calculated value: 2.479723091474396 on #answer
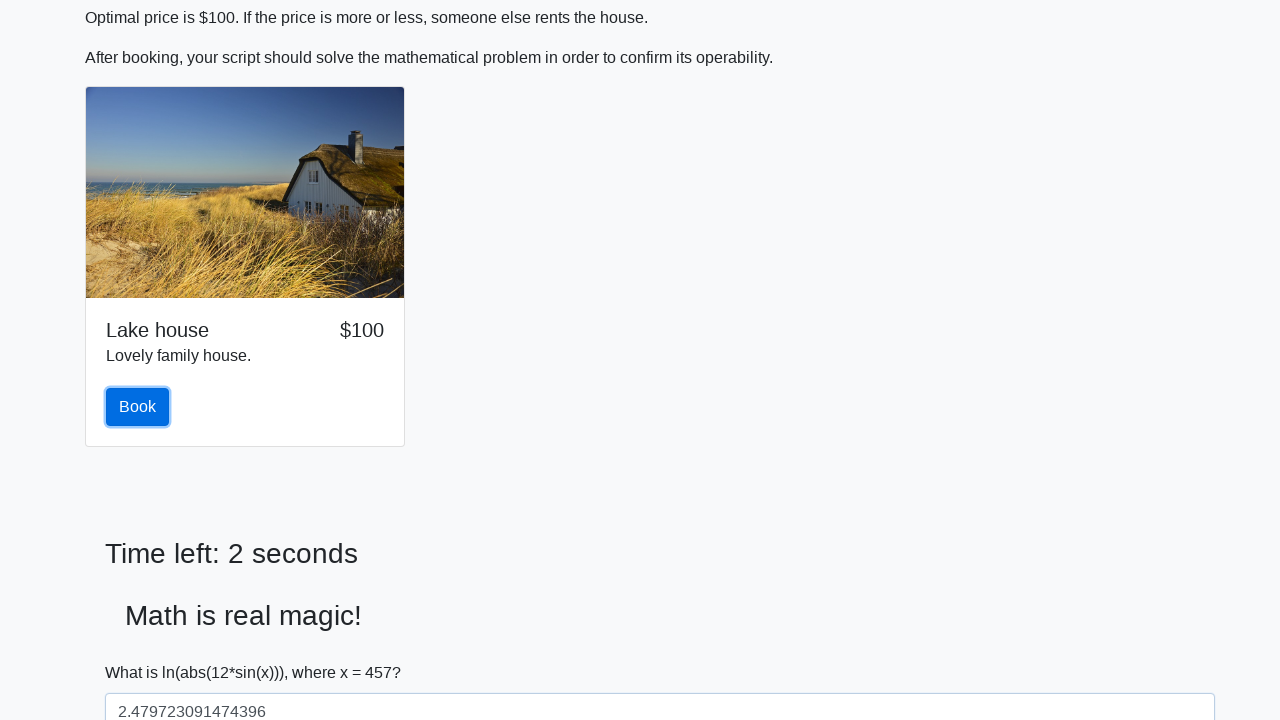

Clicked the solve button at (143, 651) on #solve
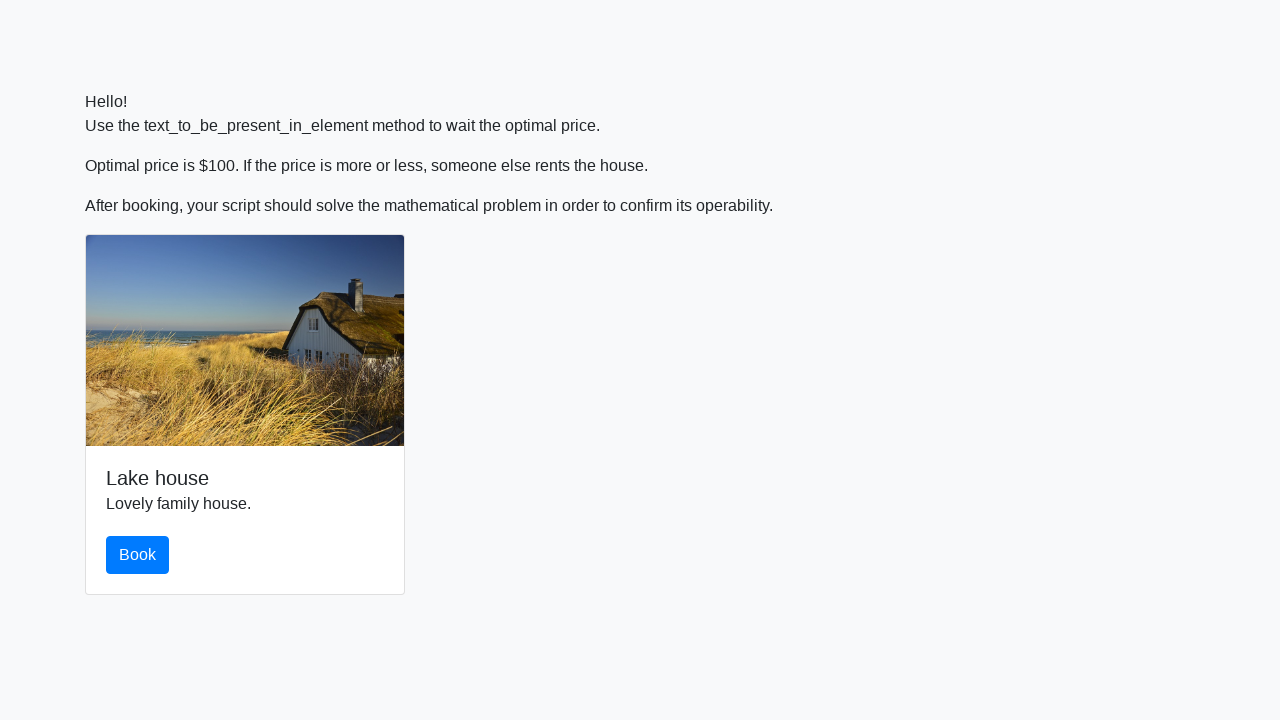

Set up alert handler to accept dialogs
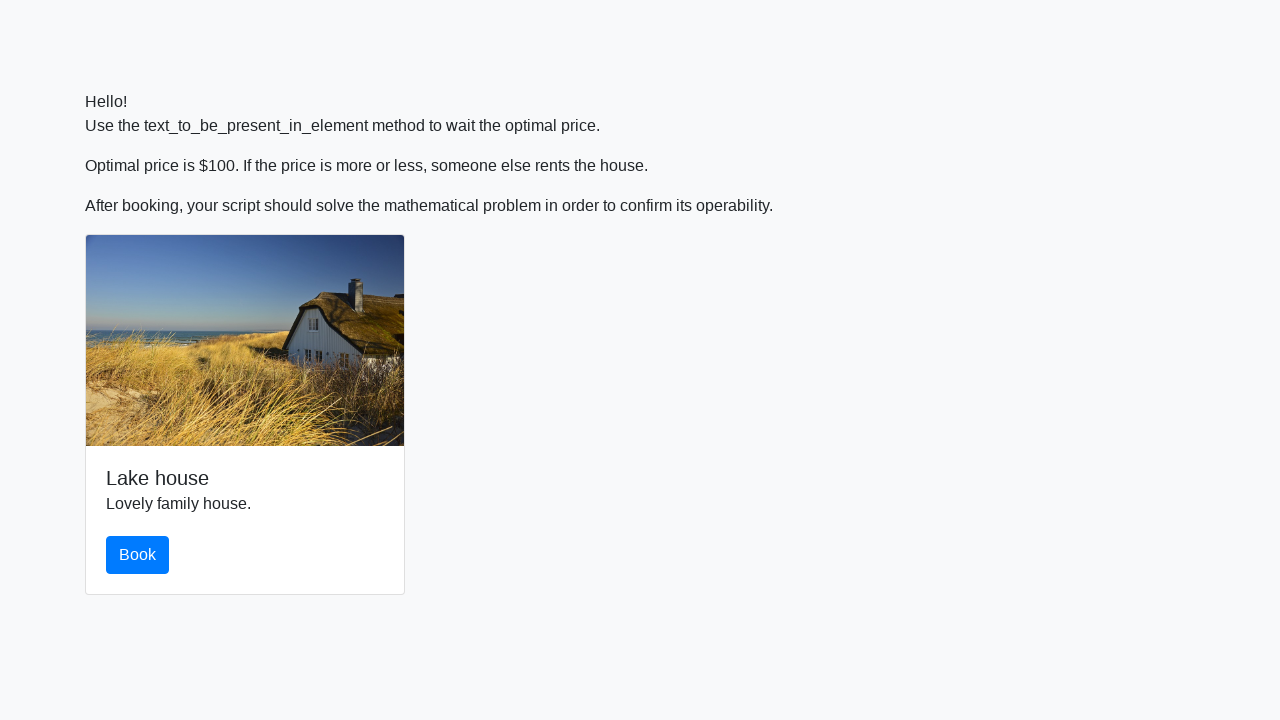

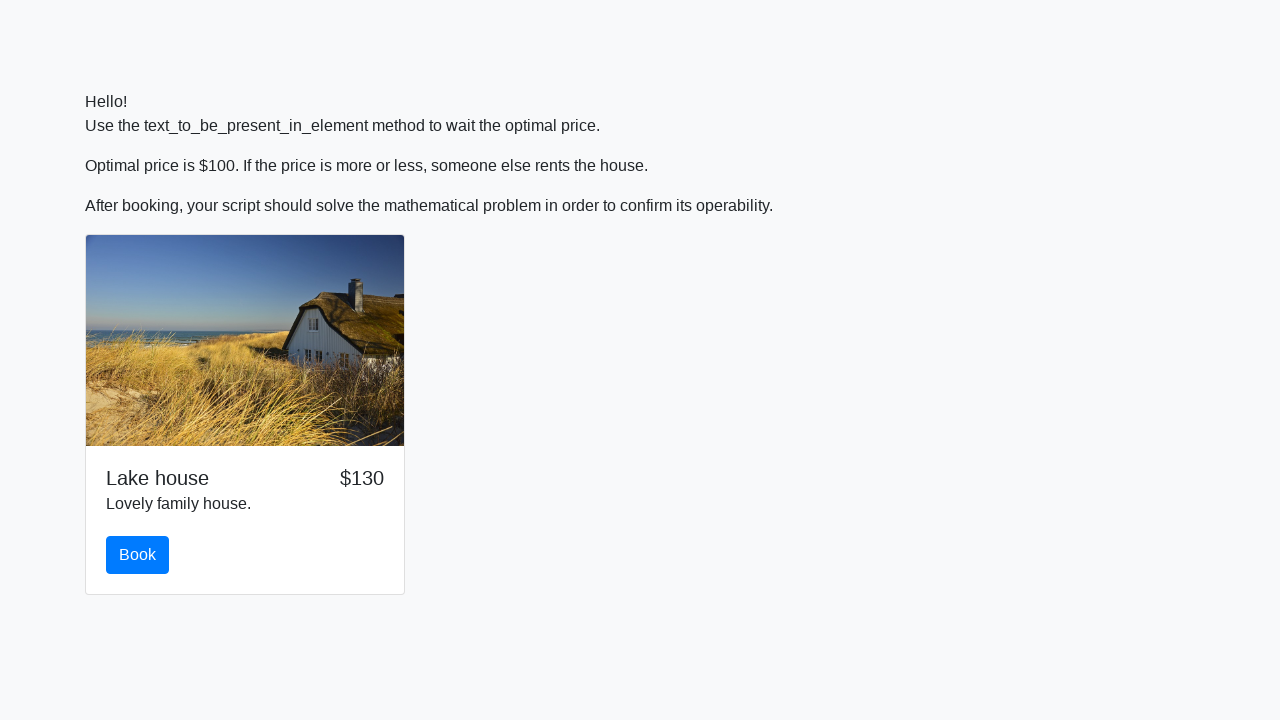